Waits for the sign-in button element to be present on the demoblaze homepage

Starting URL: https://demoblaze.com/

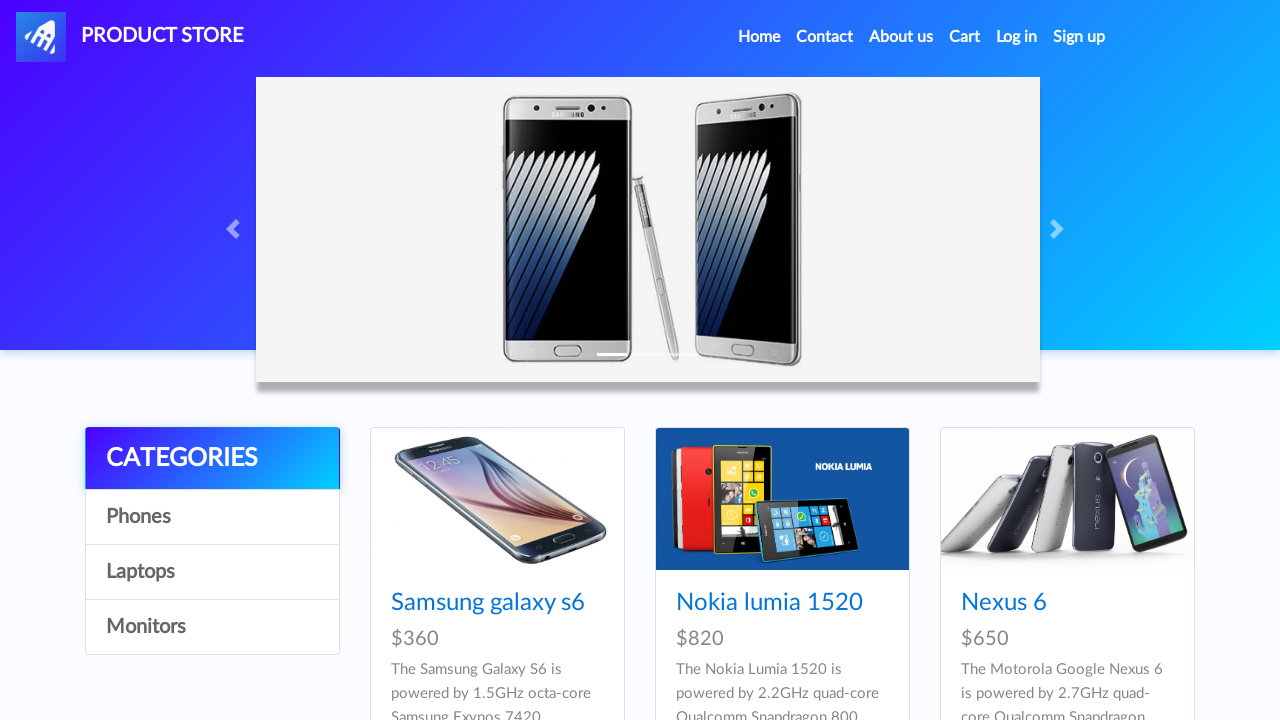

Waited for sign-in button element to be present on demoblaze homepage
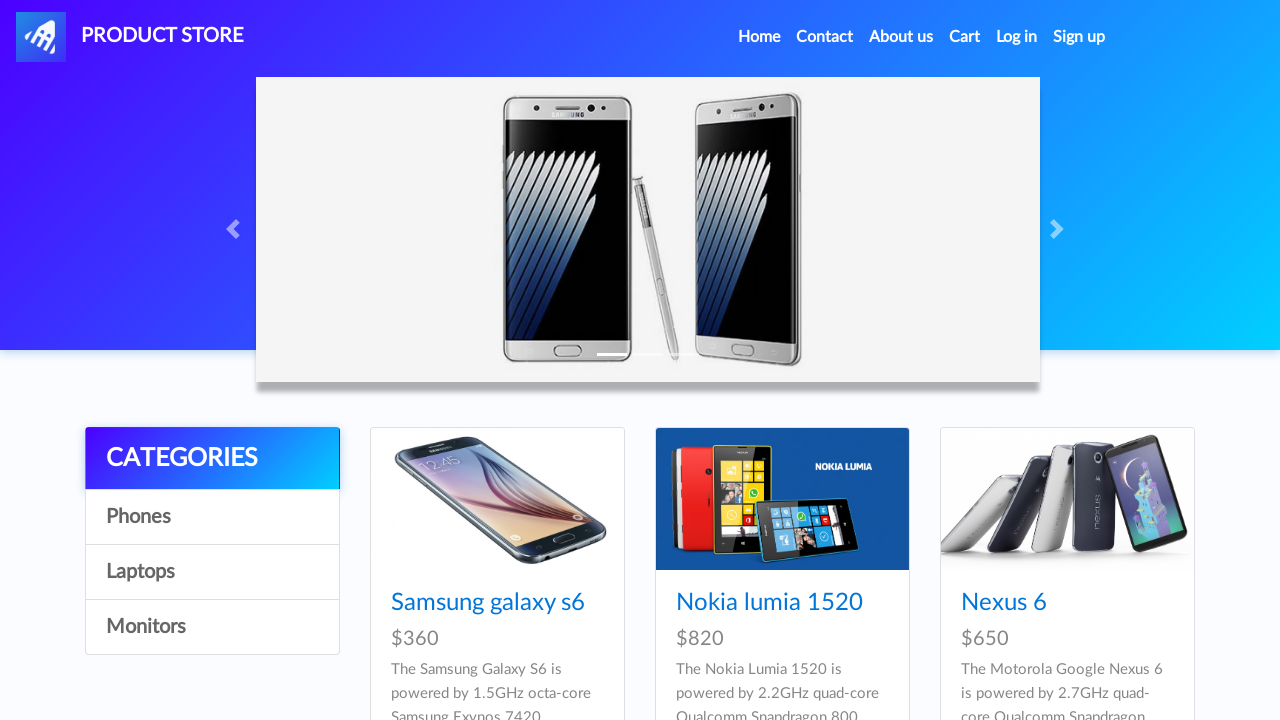

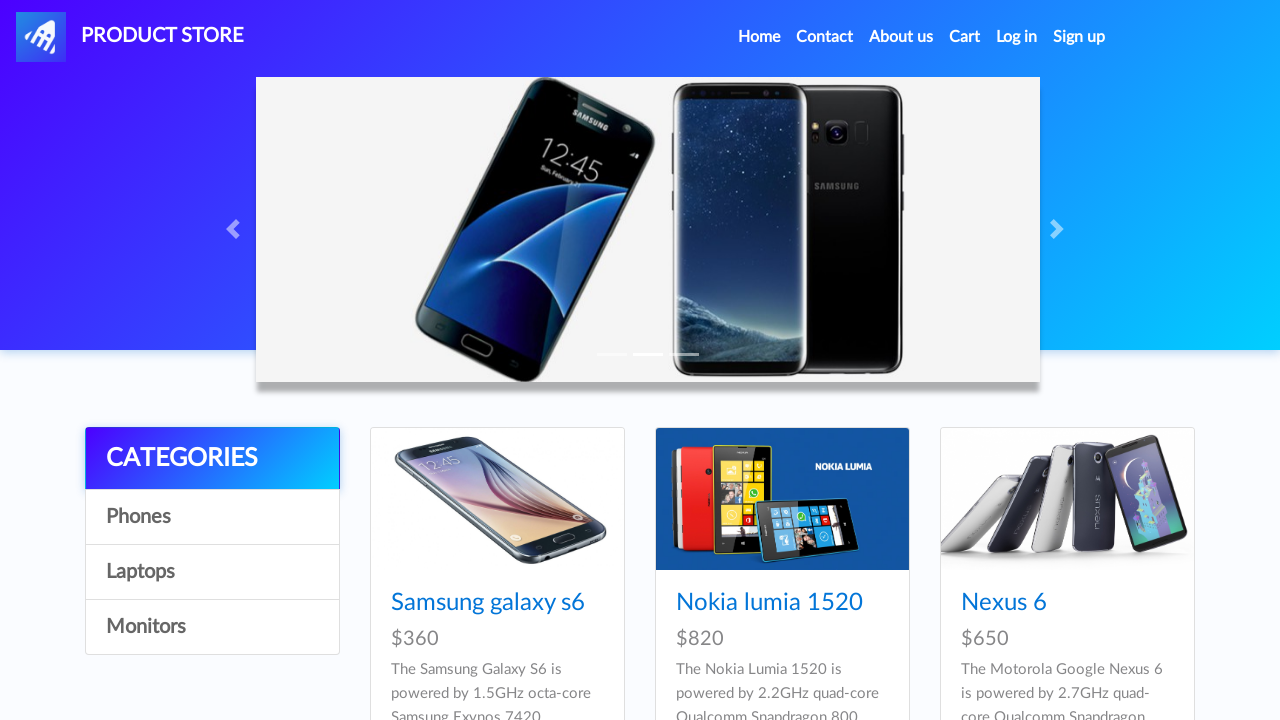